Tests keyboard input simulation by typing text, using space and backspace keys in an input field

Starting URL: http://sahitest.com/demo/label.htm

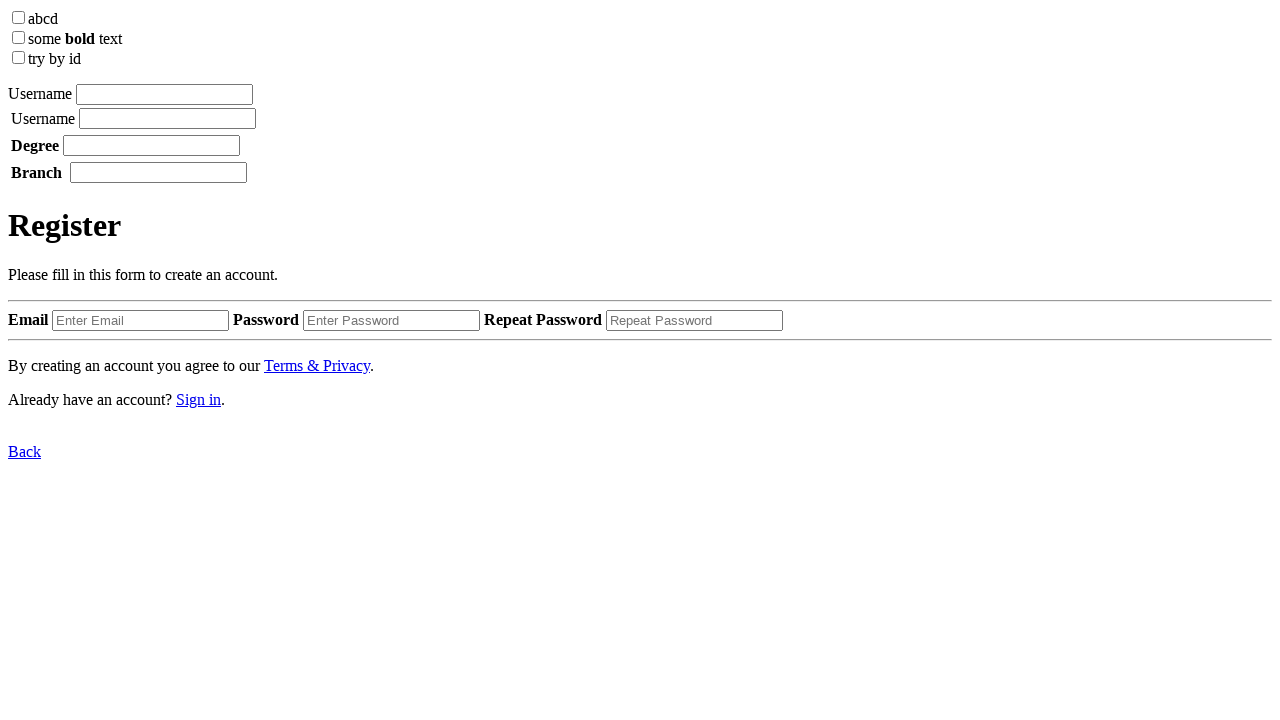

Clicked input field for keyboard testing at (164, 94) on xpath=/html/body/label[1]/input
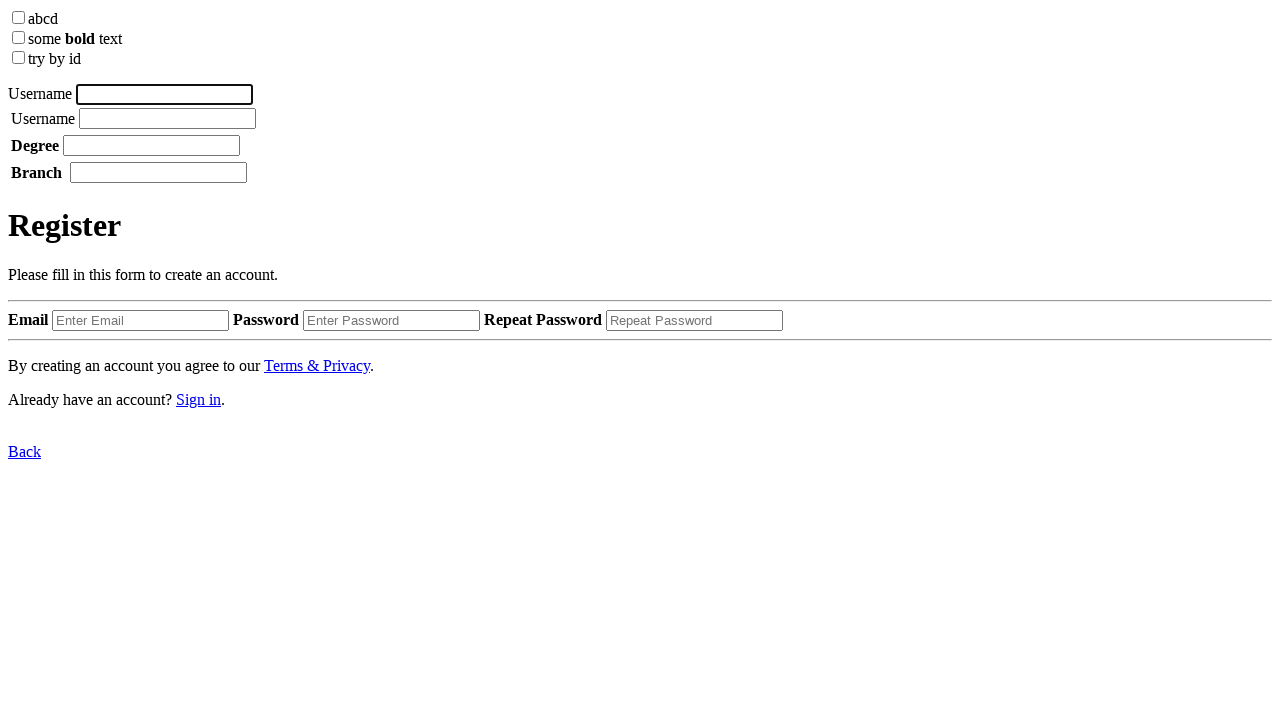

Typed 'jenny hello' into input field with 100ms delay on xpath=/html/body/label[1]/input
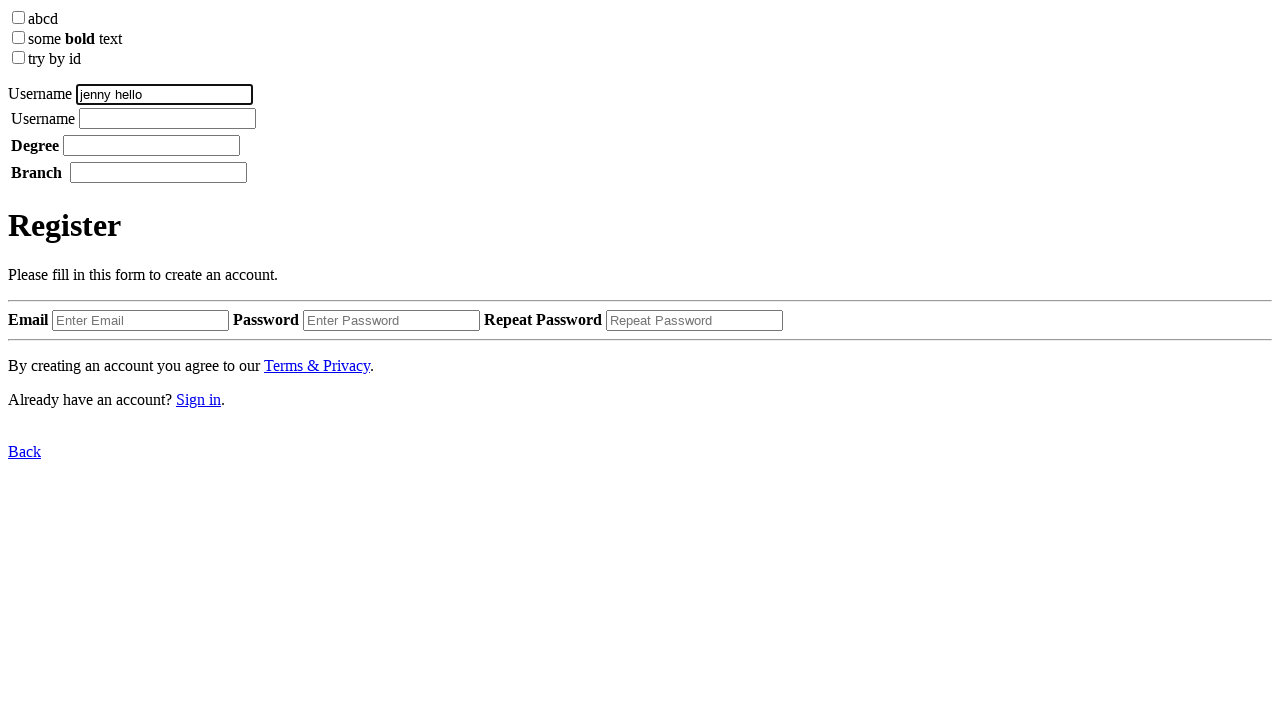

Pressed Backspace key to delete last character
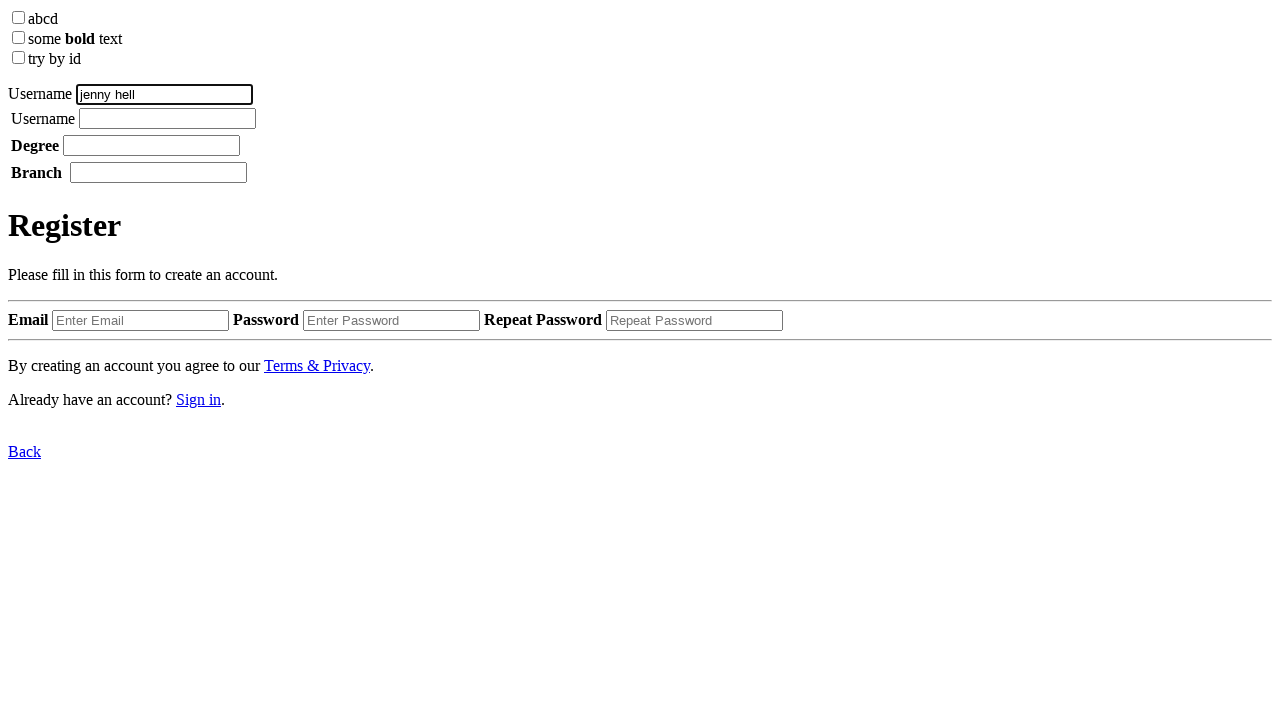

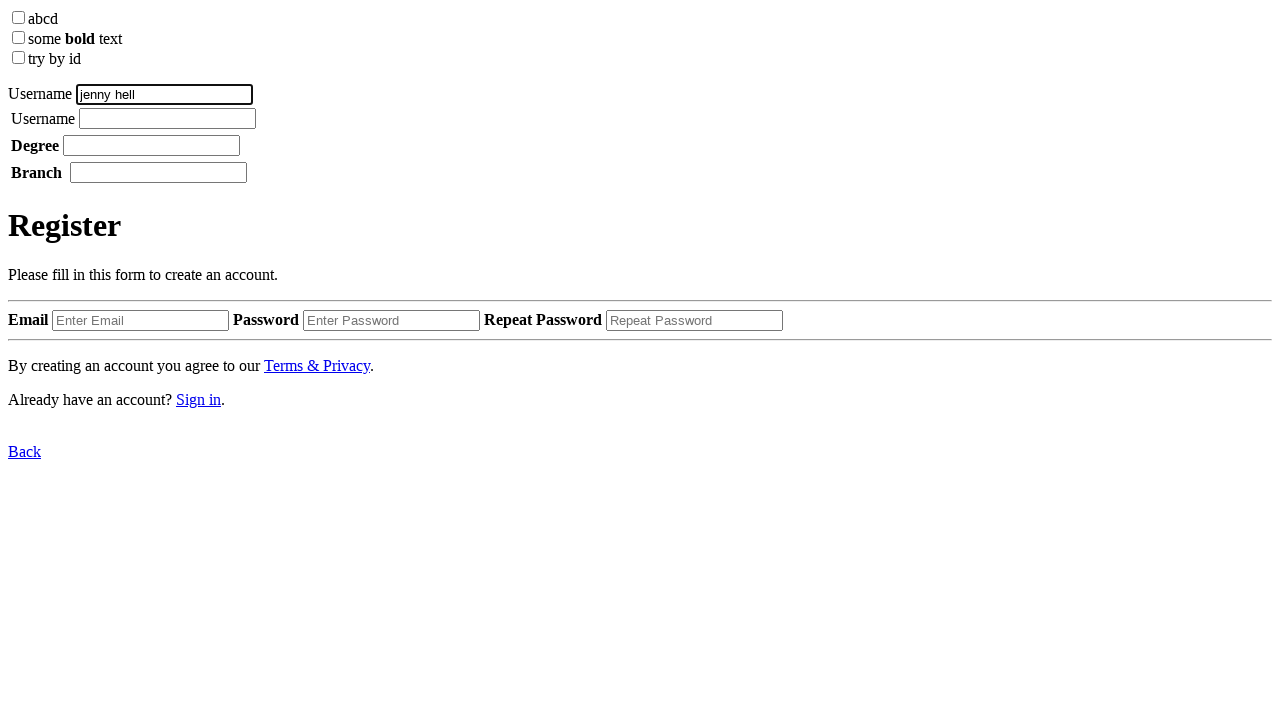